Tests a form on a GitHub Pages site by filling in "start" and "end" input fields with test values.

Starting URL: http://inec.github.io/ParseBlog/DevM/

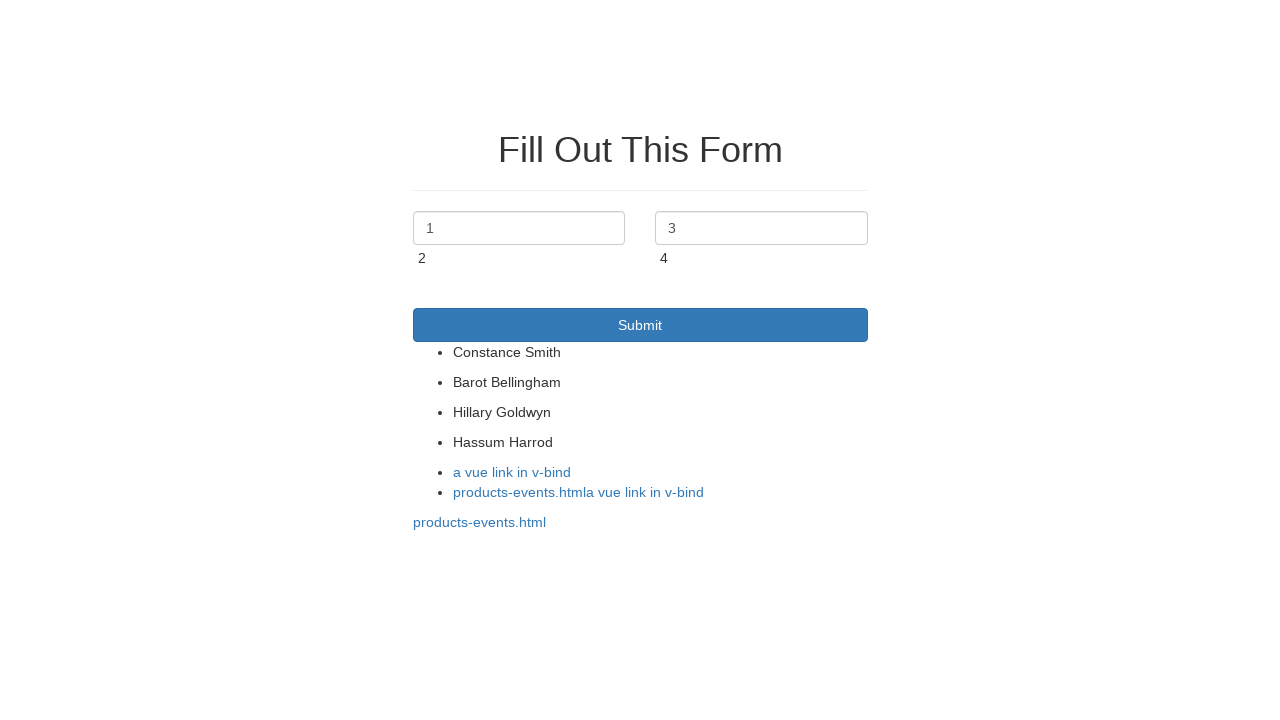

Filled start input field with 'start' on input[name='start']
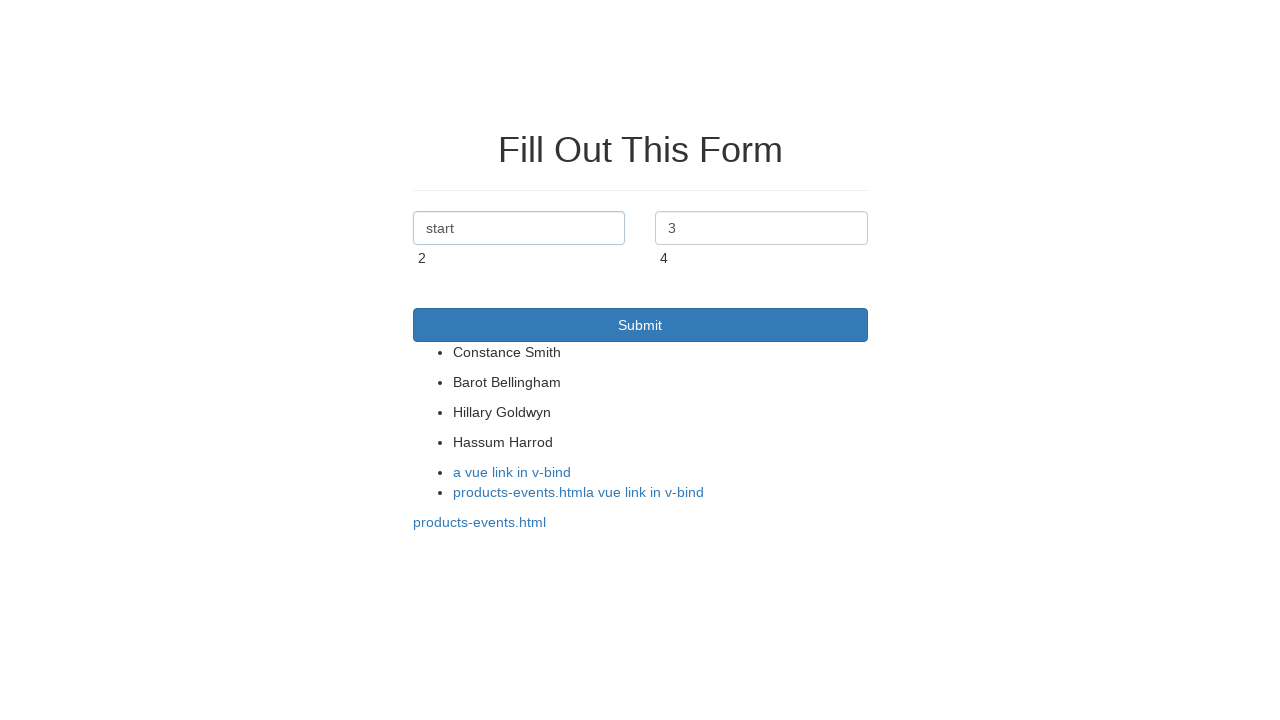

Cleared end input field on input[name='end']
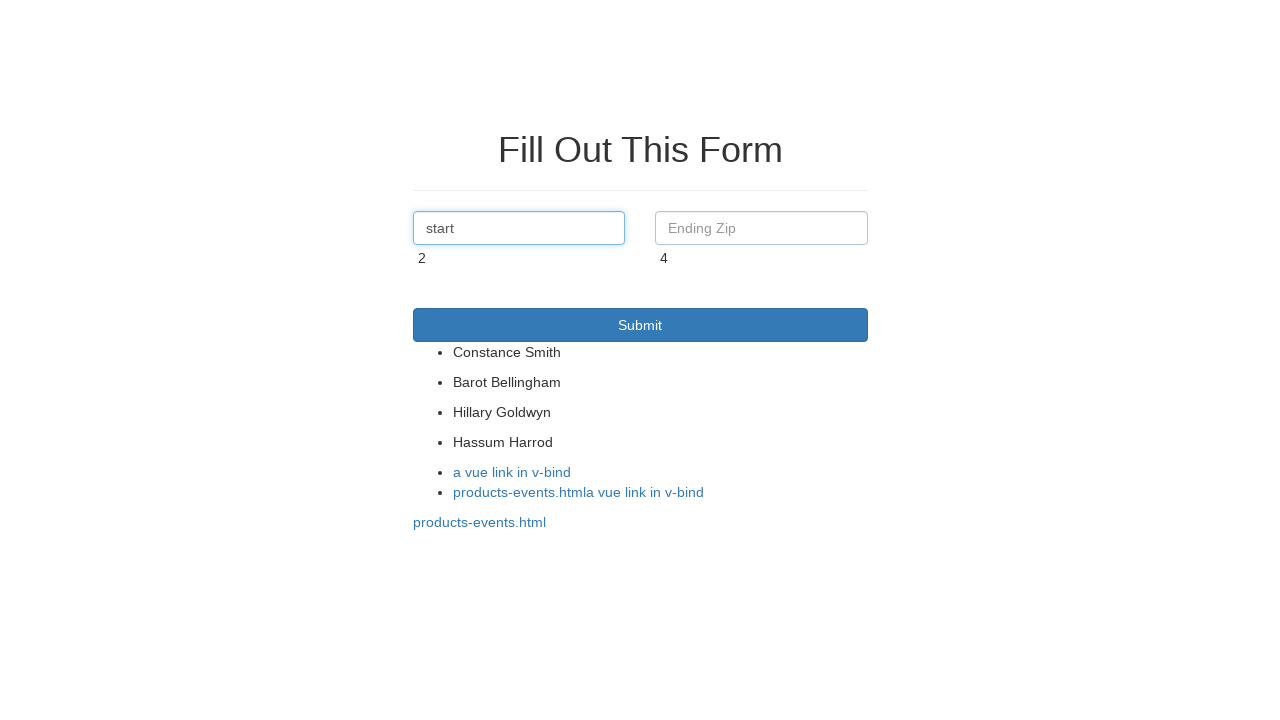

Filled end input field with 'END' on input[name='end']
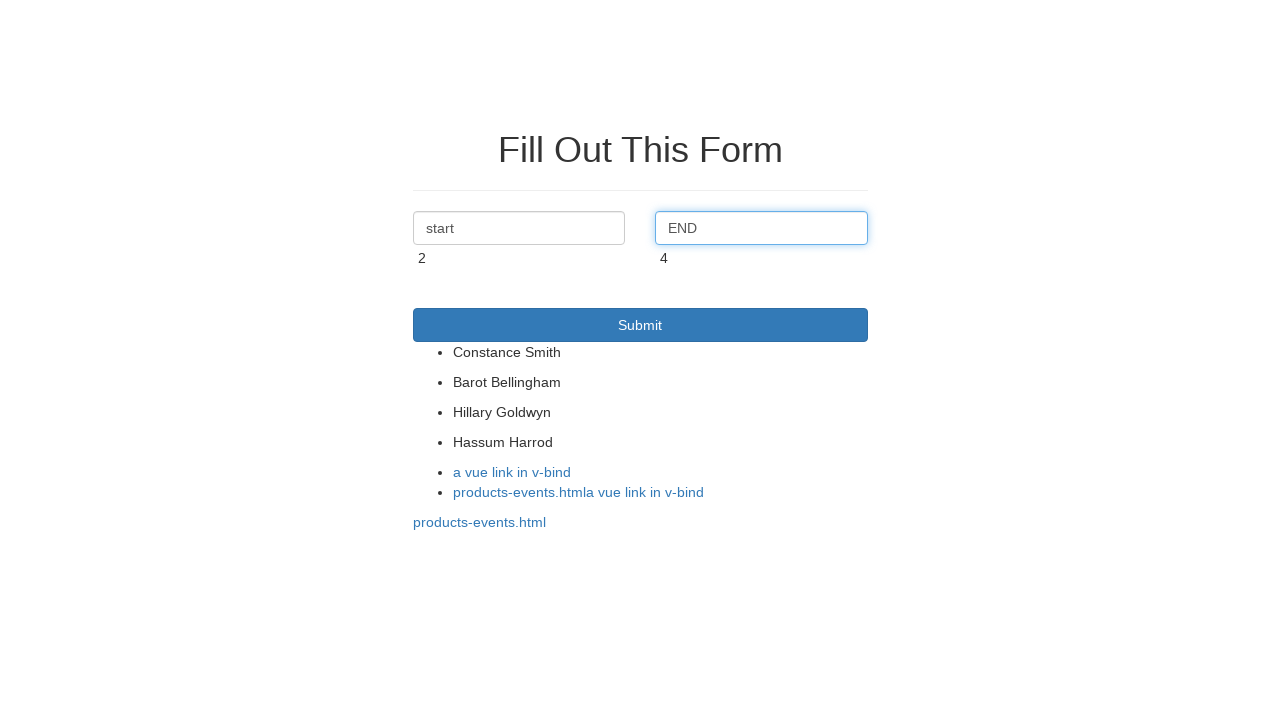

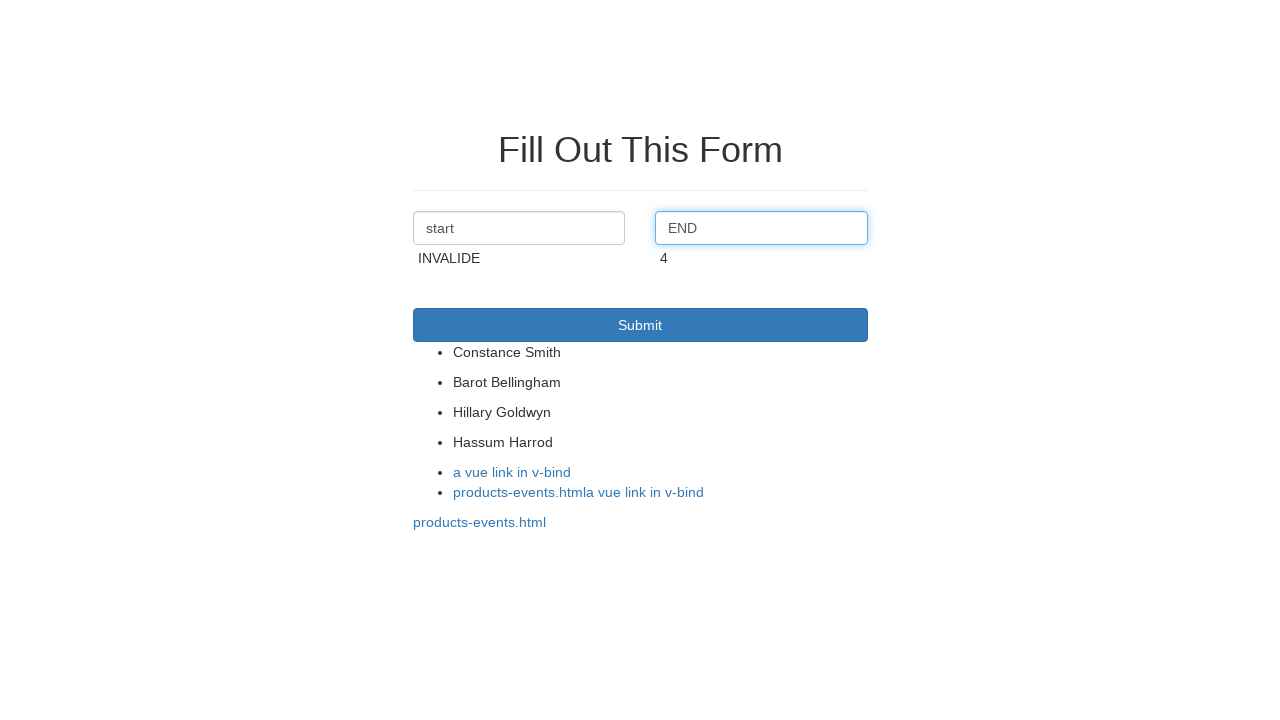